Navigates to a checkbox demo page and selects a specific checkbox option by iterating through available checkboxes

Starting URL: https://www.syntaxprojects.com/basic-checkbox-demo.php

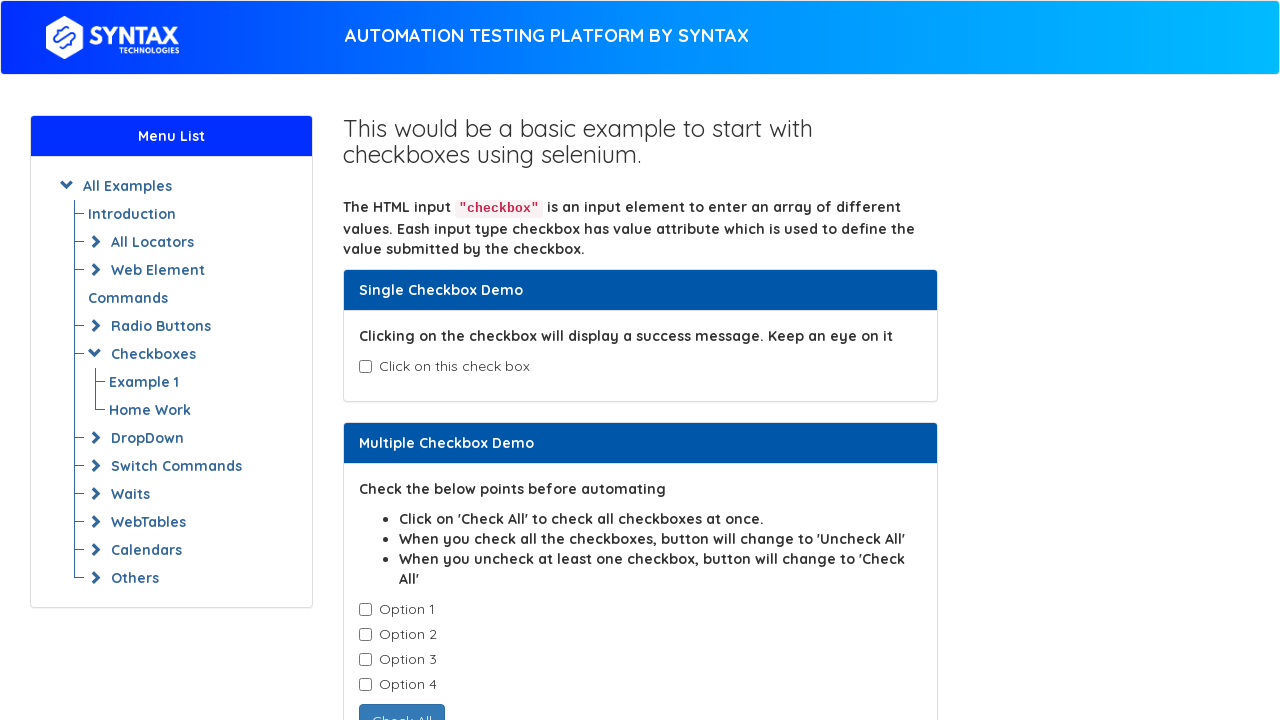

Navigated to checkbox demo page
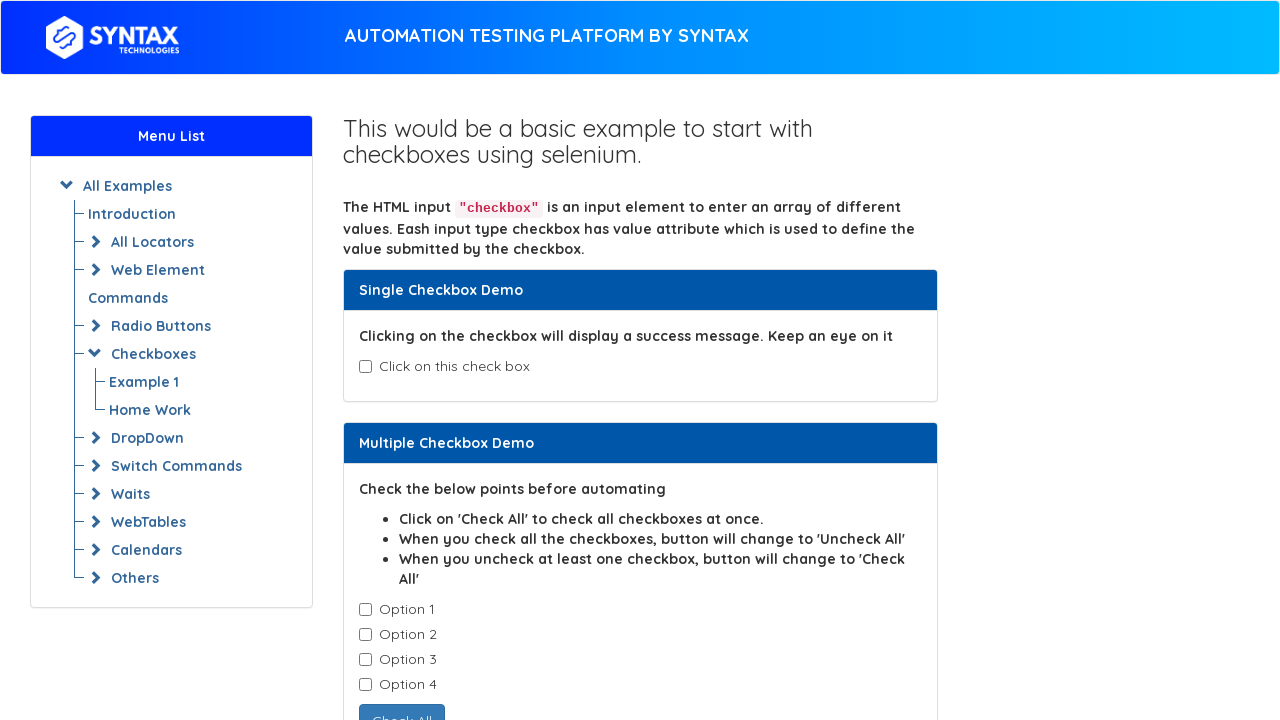

Found all checkboxes with class cb1-element
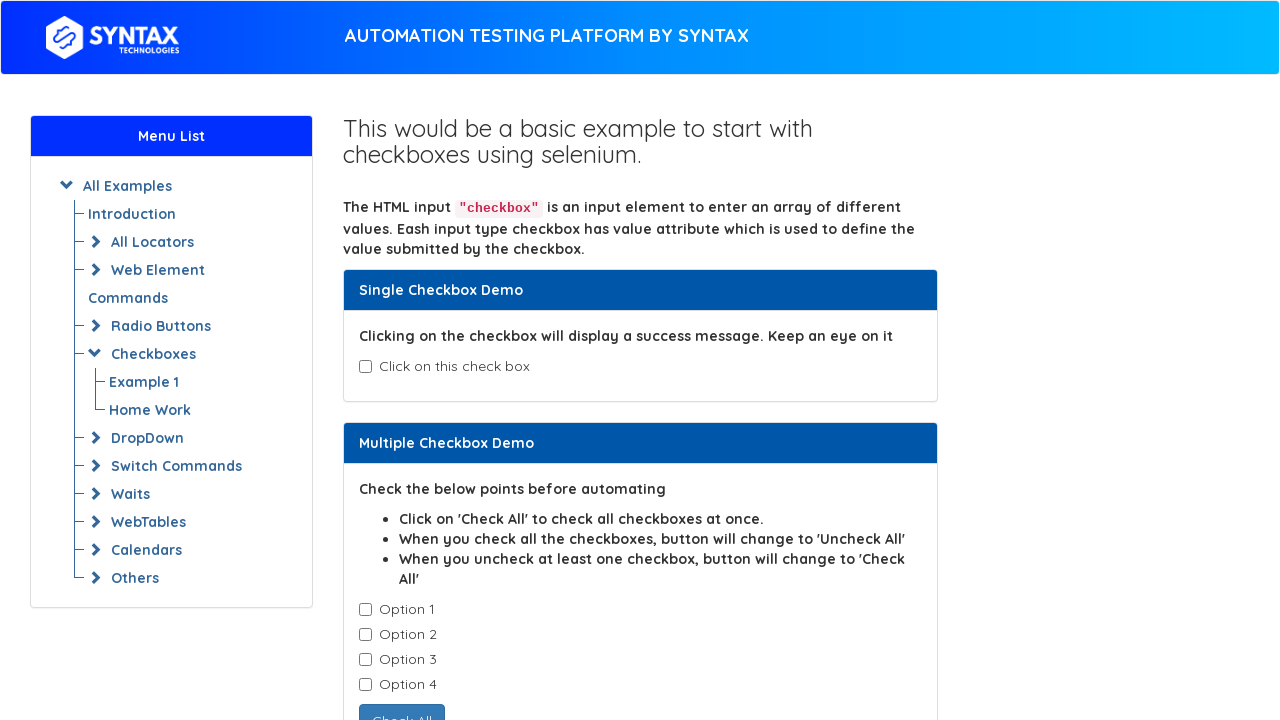

Checked checkbox value: Option-1
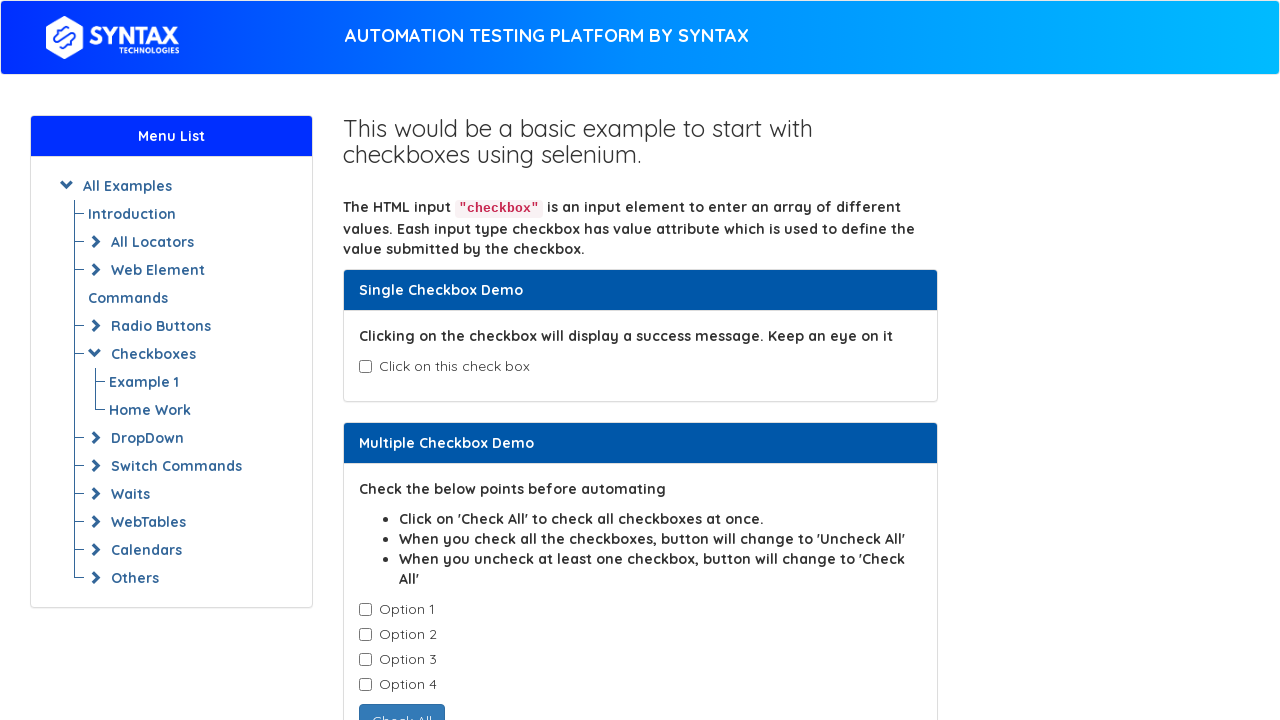

Checked checkbox value: Option-2
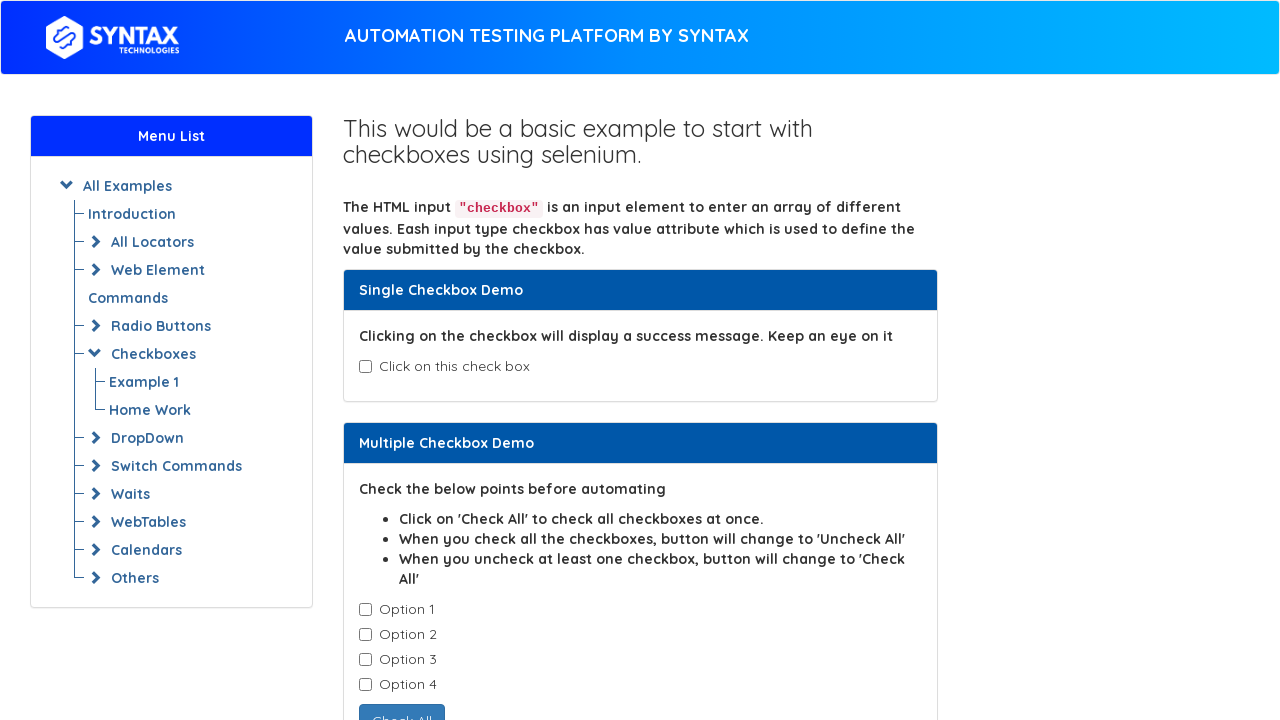

Clicked checkbox with value Option-2
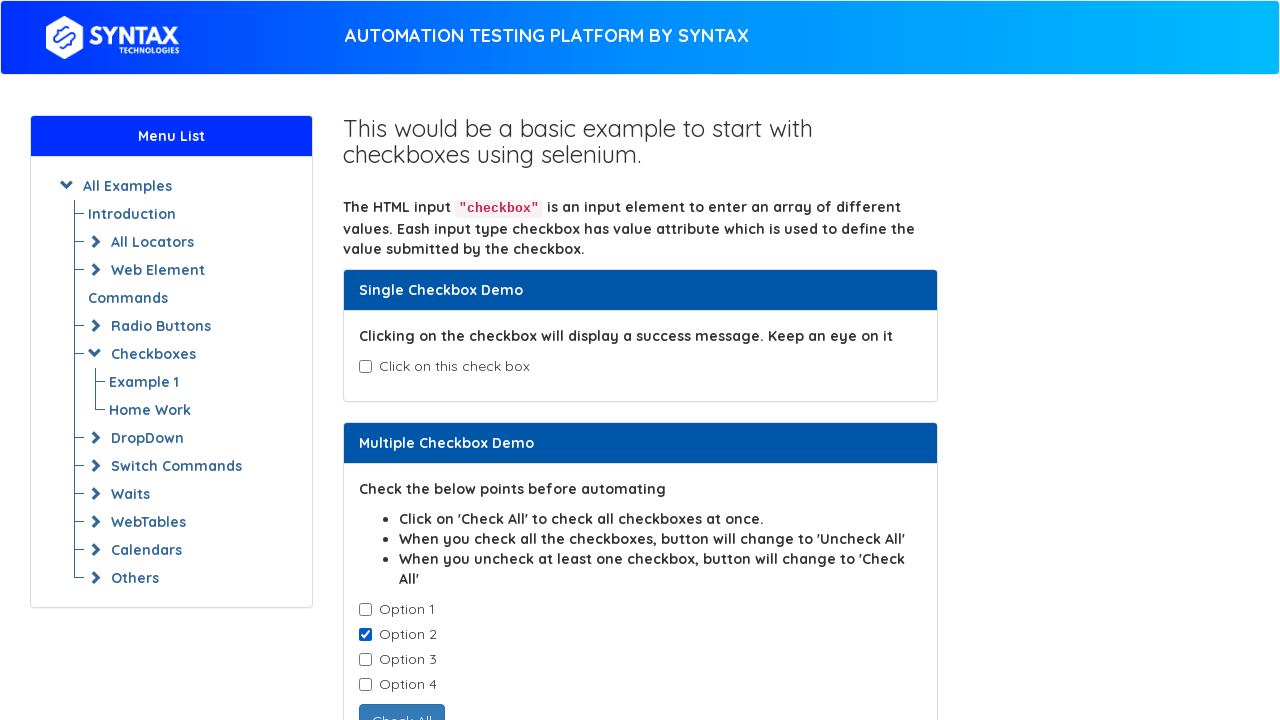

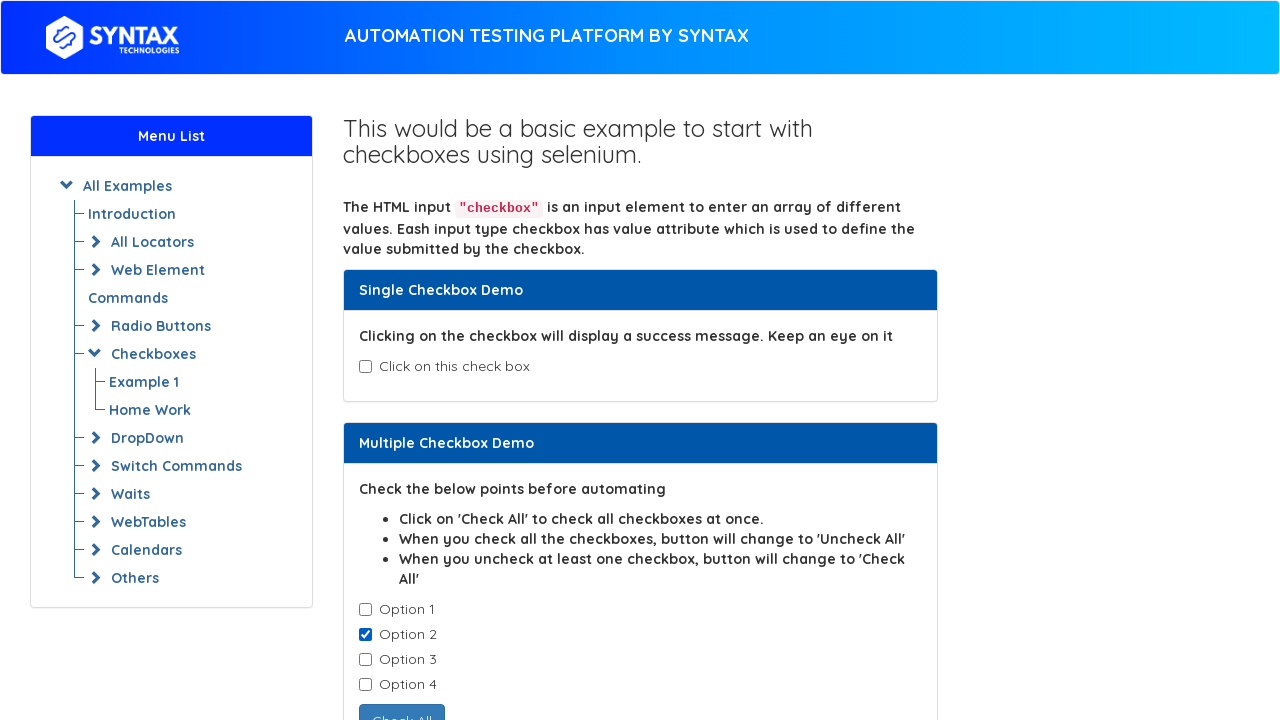